Tests frame handling by switching between multiple frames and iframes, filling input fields in each frame and clicking a radio button in a nested iframe

Starting URL: https://ui.vision/demo/webtest/frames/

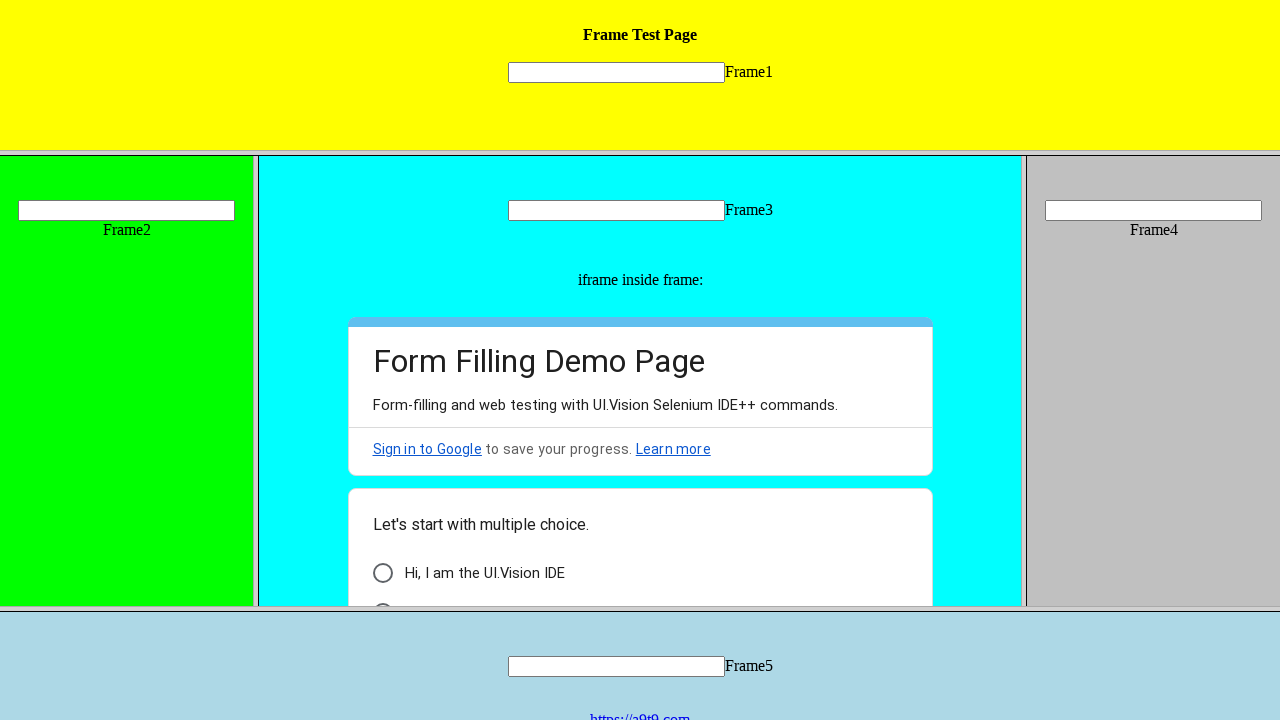

Filled input field in Frame 1 with 'welcome' on frame[src='frame_1.html'] >> internal:control=enter-frame >> input[name='mytext1
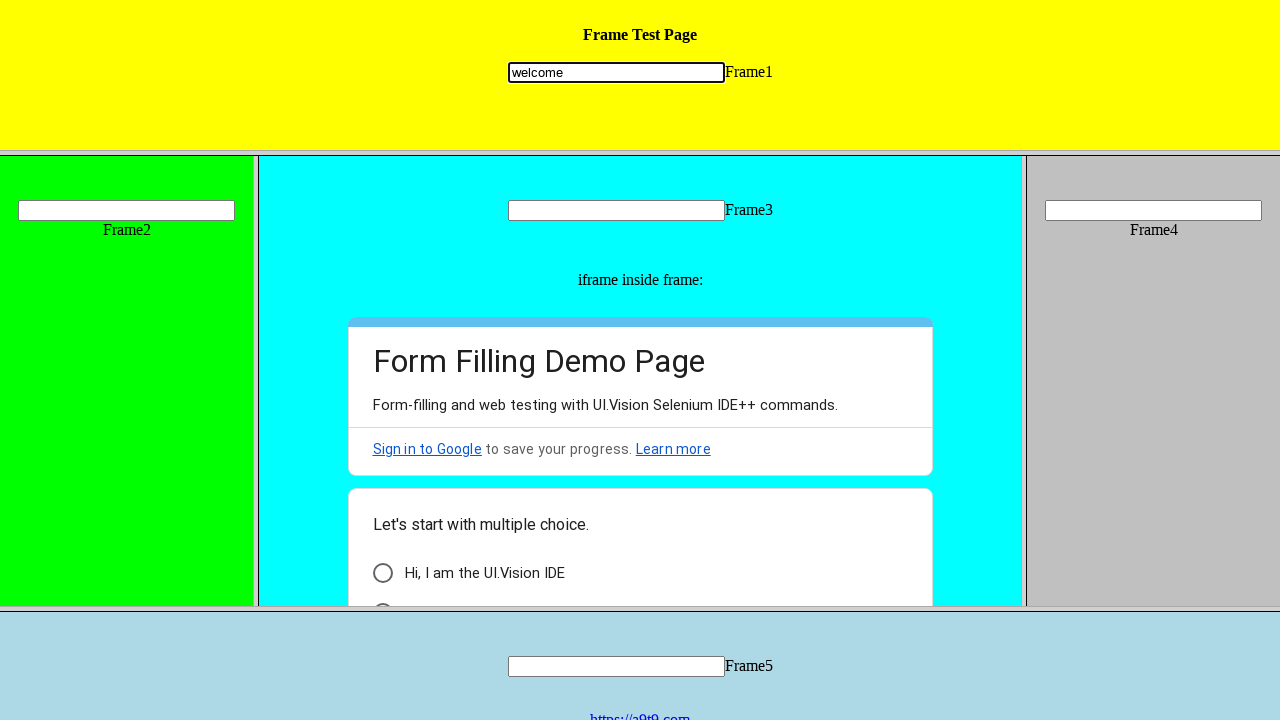

Filled input field in Frame 2 with 'welcome' on frame[src='frame_2.html'] >> internal:control=enter-frame >> input[name='mytext2
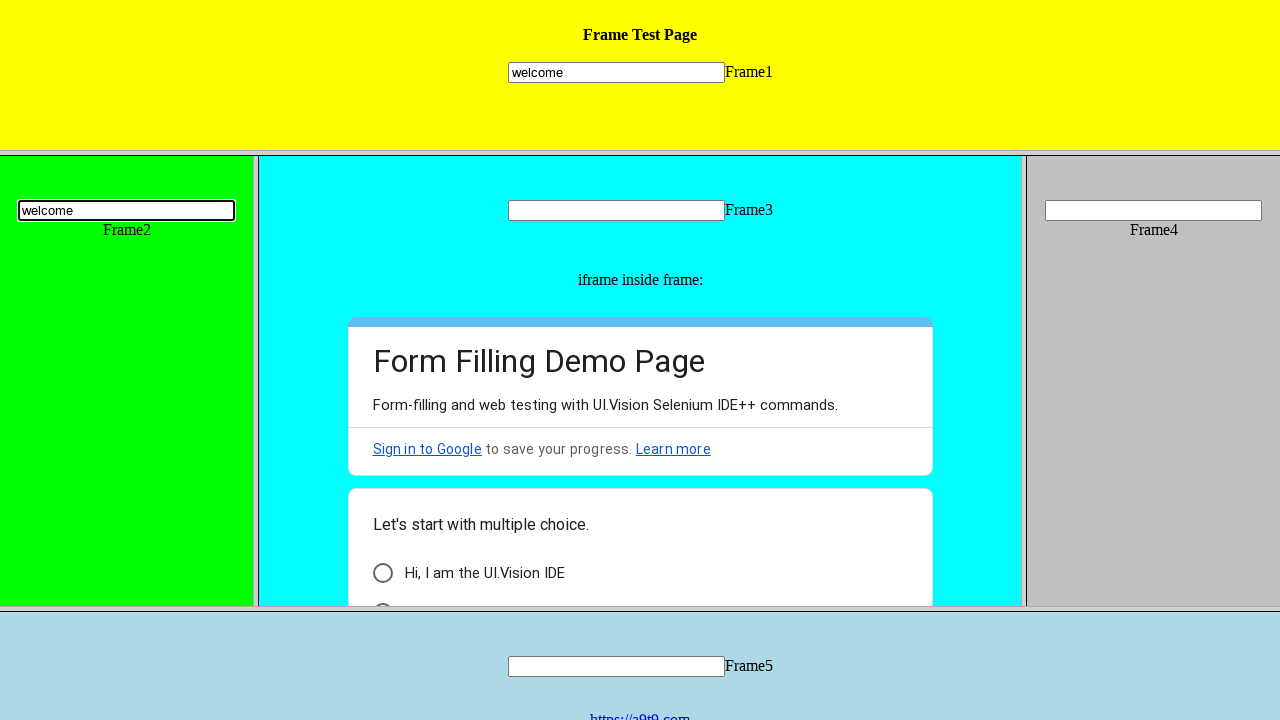

Filled input field in Frame 3 with 'welcome' on frame[src='frame_3.html'] >> internal:control=enter-frame >> input[name='mytext3
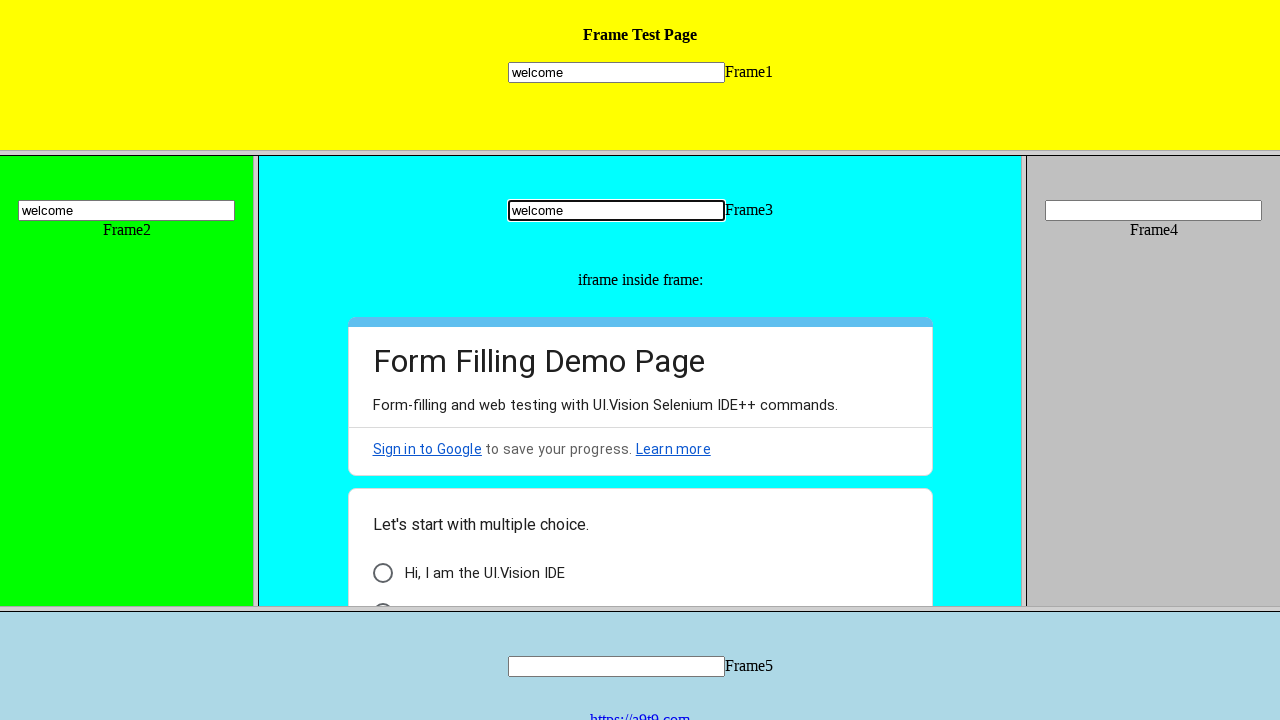

Clicked radio button in nested iframe within Frame 3 at (382, 596) on frame[src='frame_3.html'] >> internal:control=enter-frame >> iframe >> nth=0 >> 
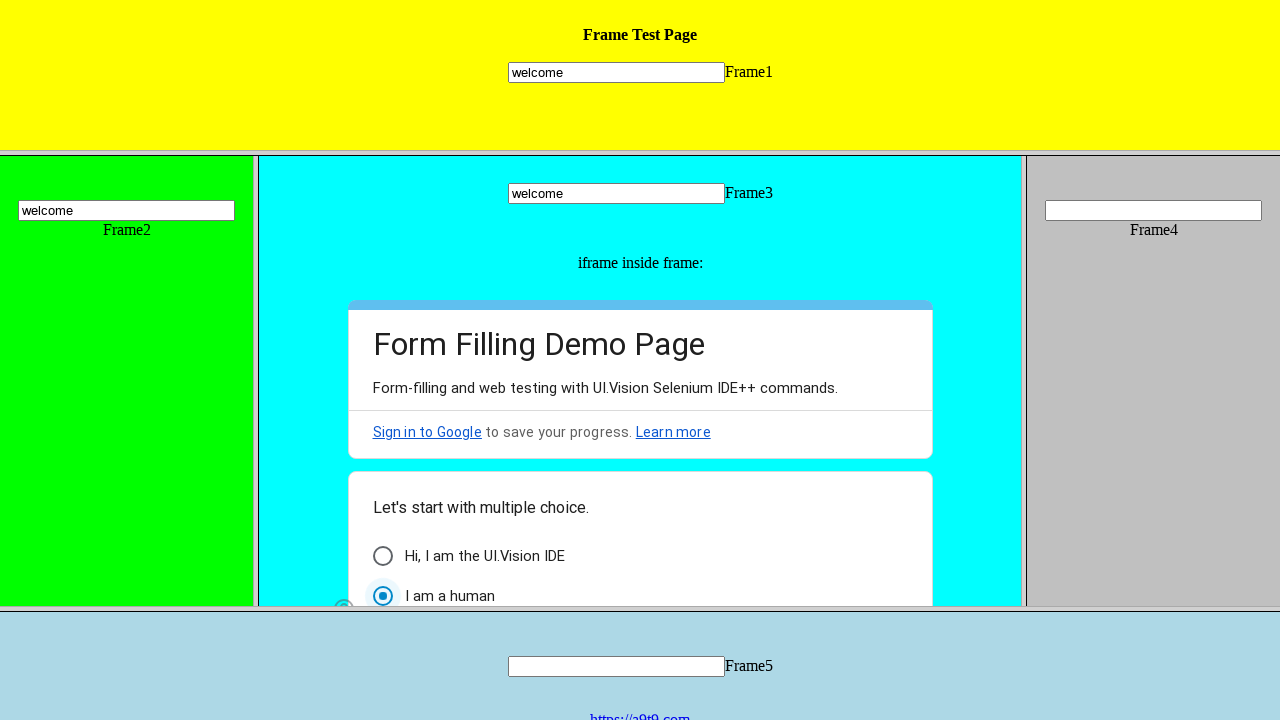

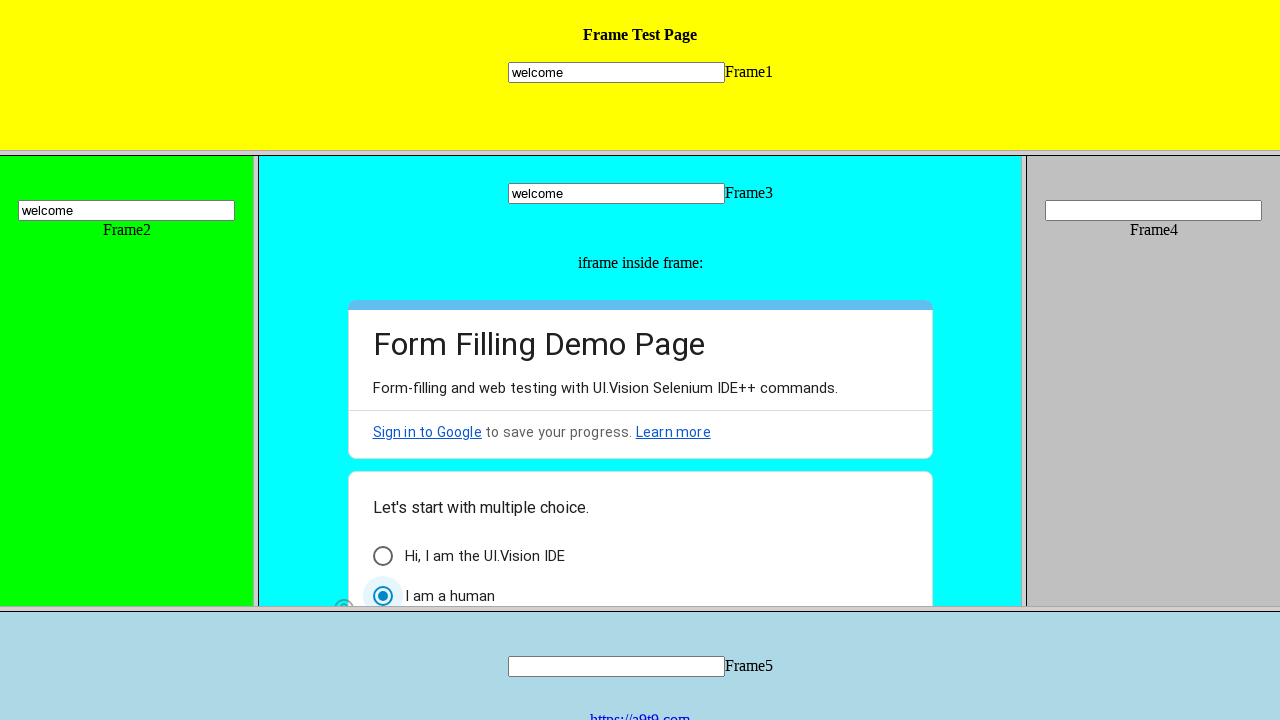